Tests dynamic controls functionality by verifying a checkbox is visible, clicking a toggle button to hide it, and confirming the checkbox becomes invisible.

Starting URL: https://v1.training-support.net/selenium/dynamic-controls

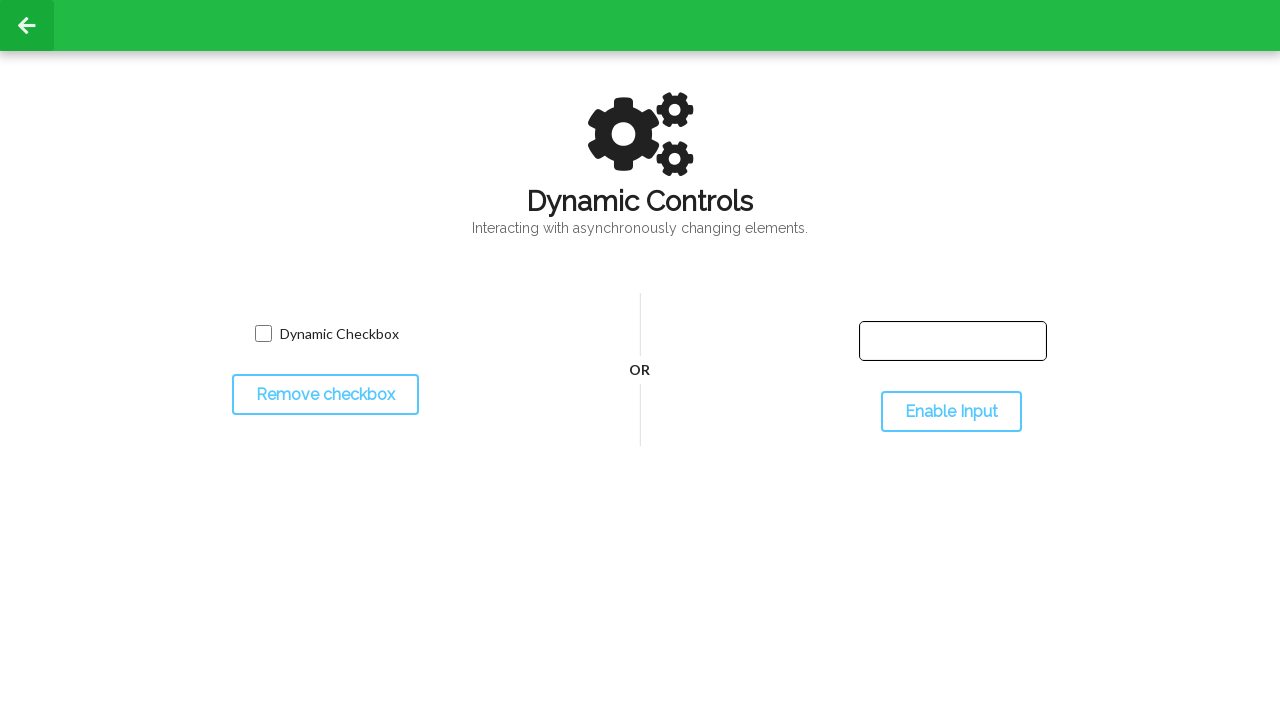

Waited for checkbox to be visible initially
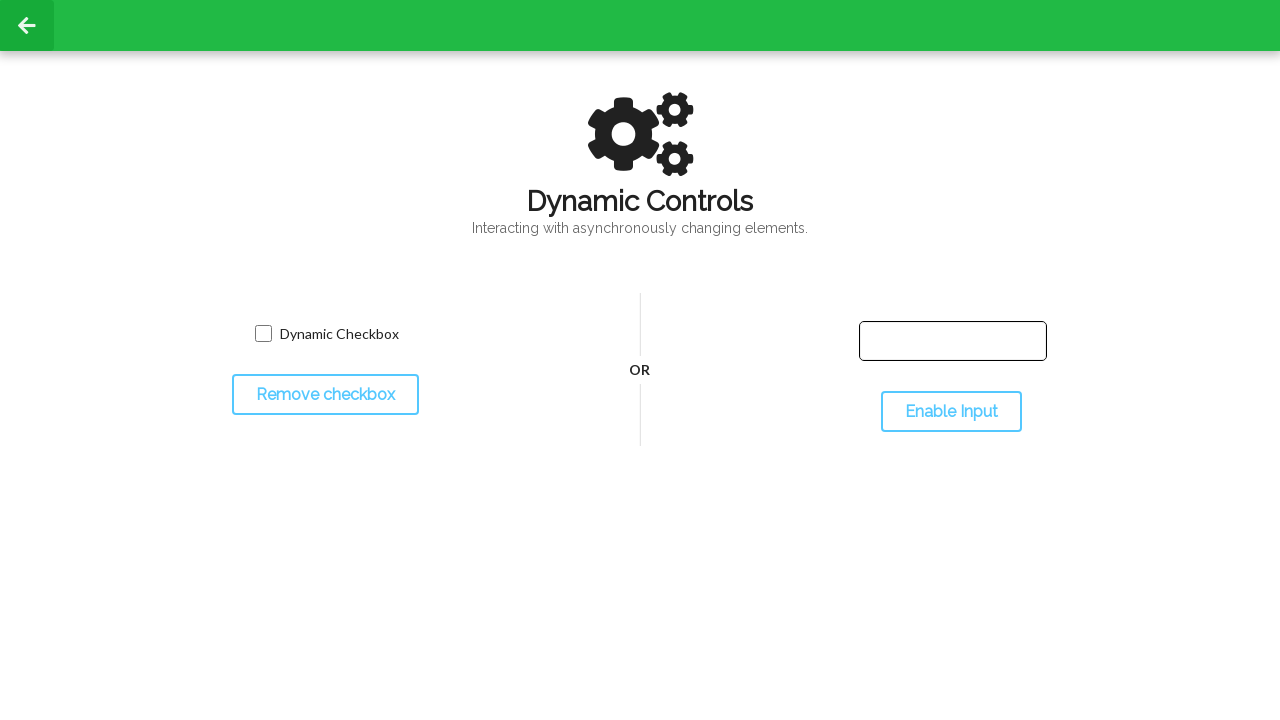

Verified checkbox is visible initially
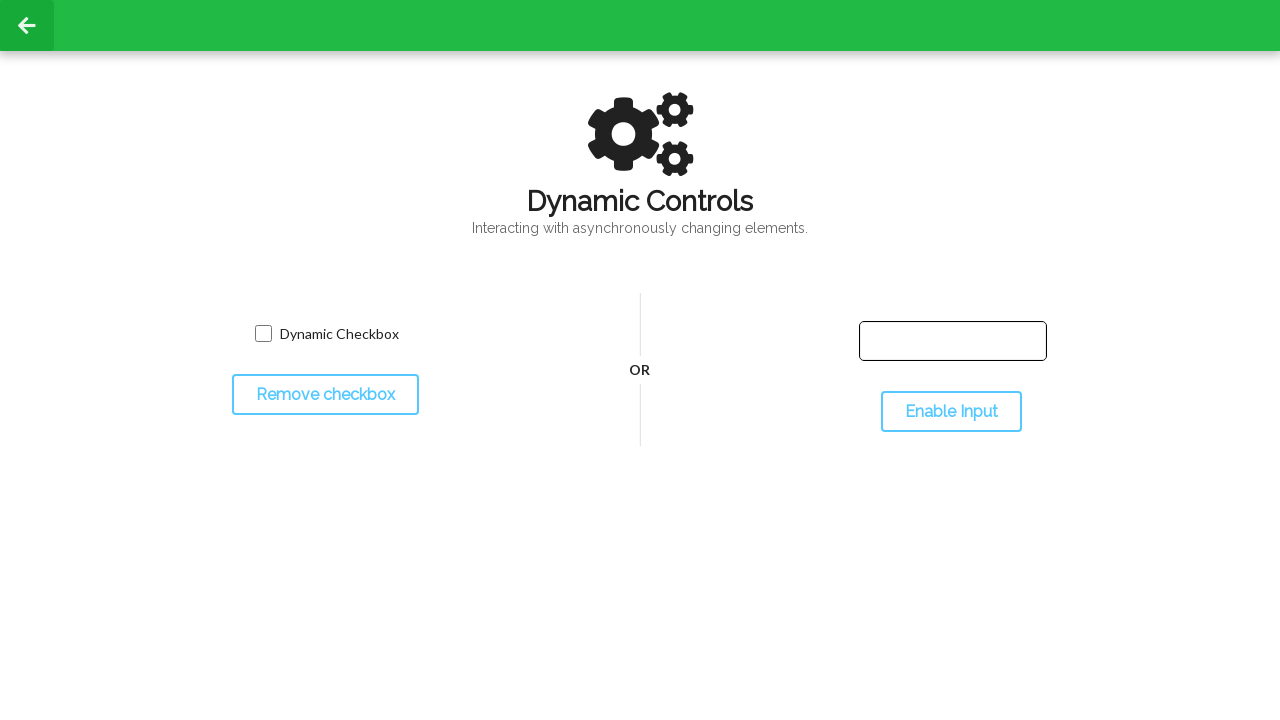

Clicked toggle button to hide checkbox at (325, 395) on #toggleCheckbox
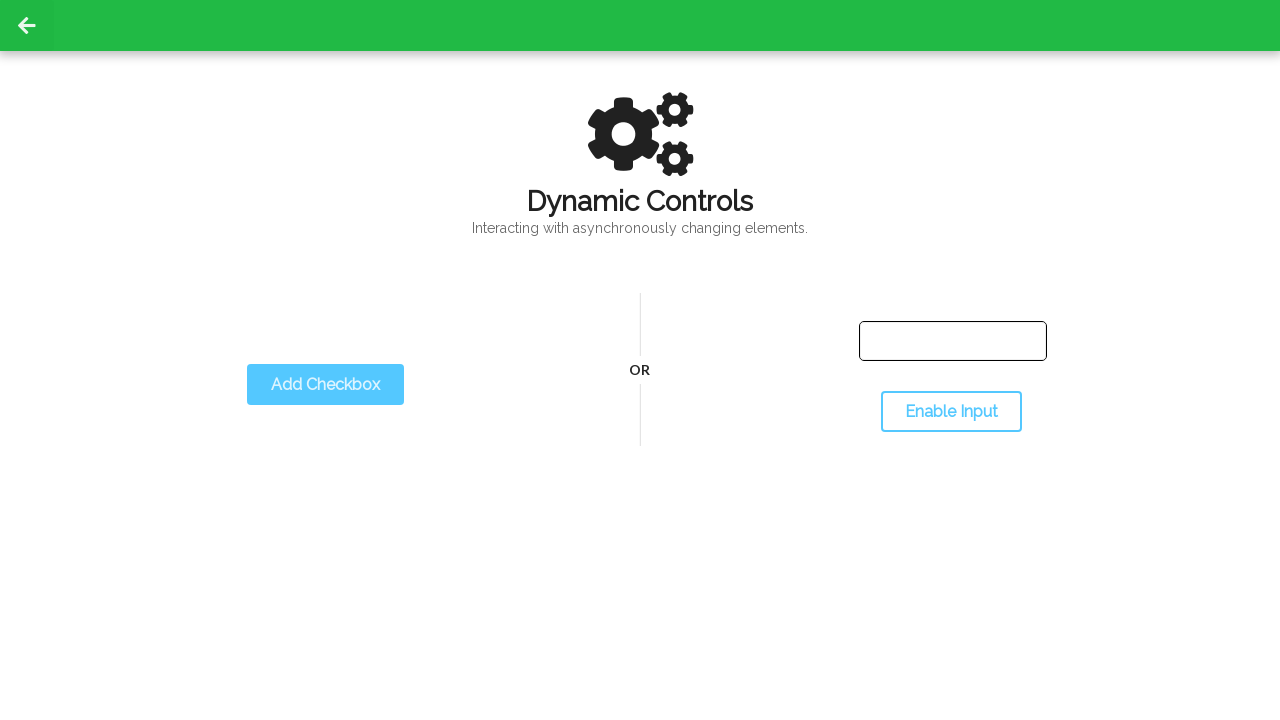

Waited for checkbox to become hidden
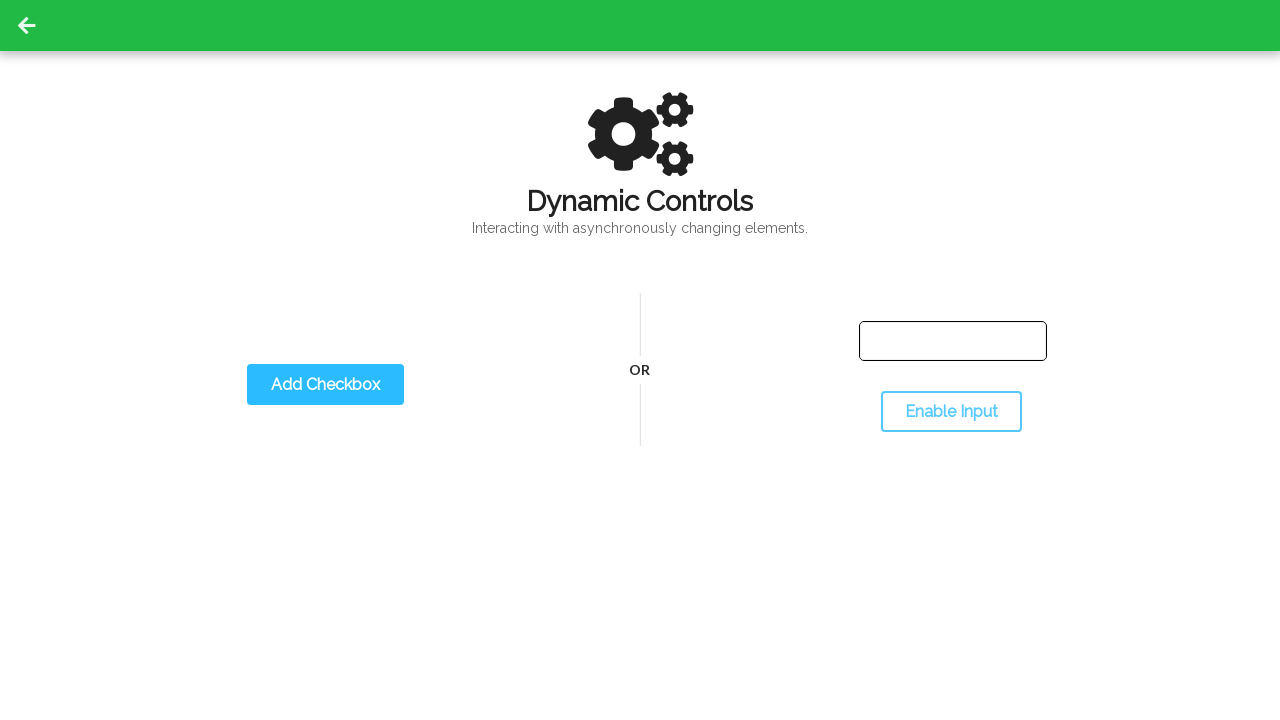

Verified checkbox is hidden after toggle
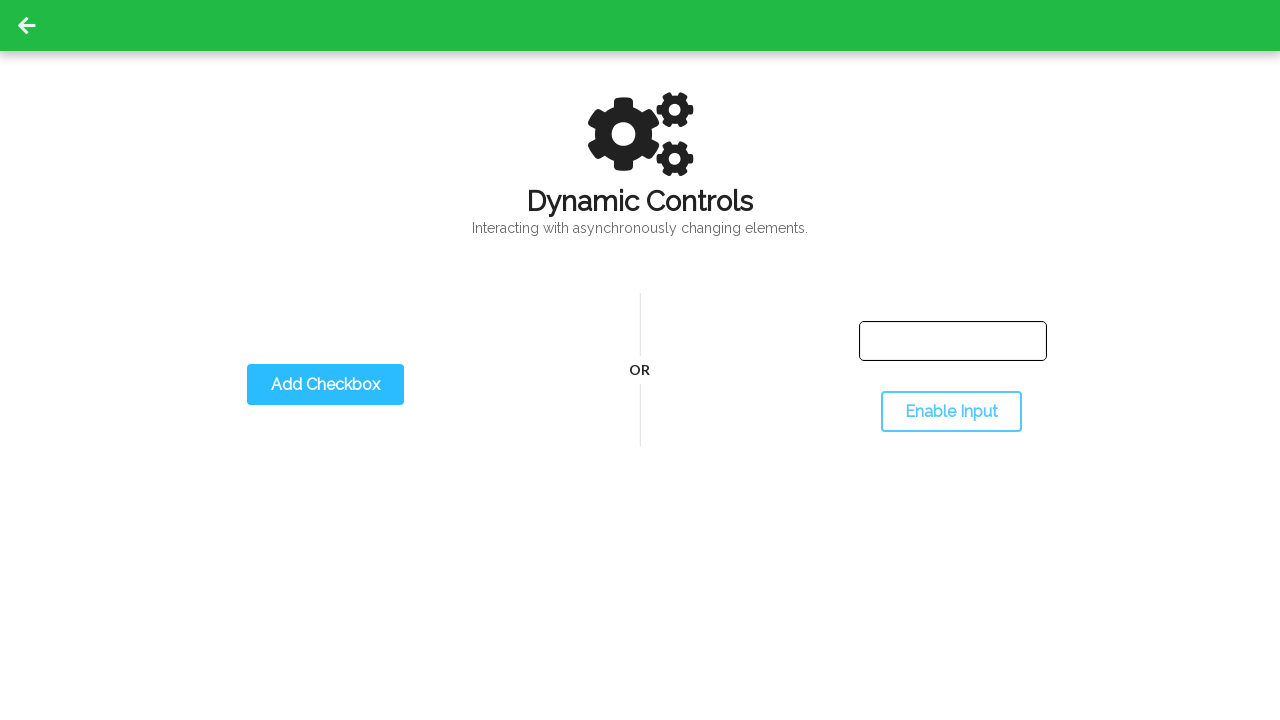

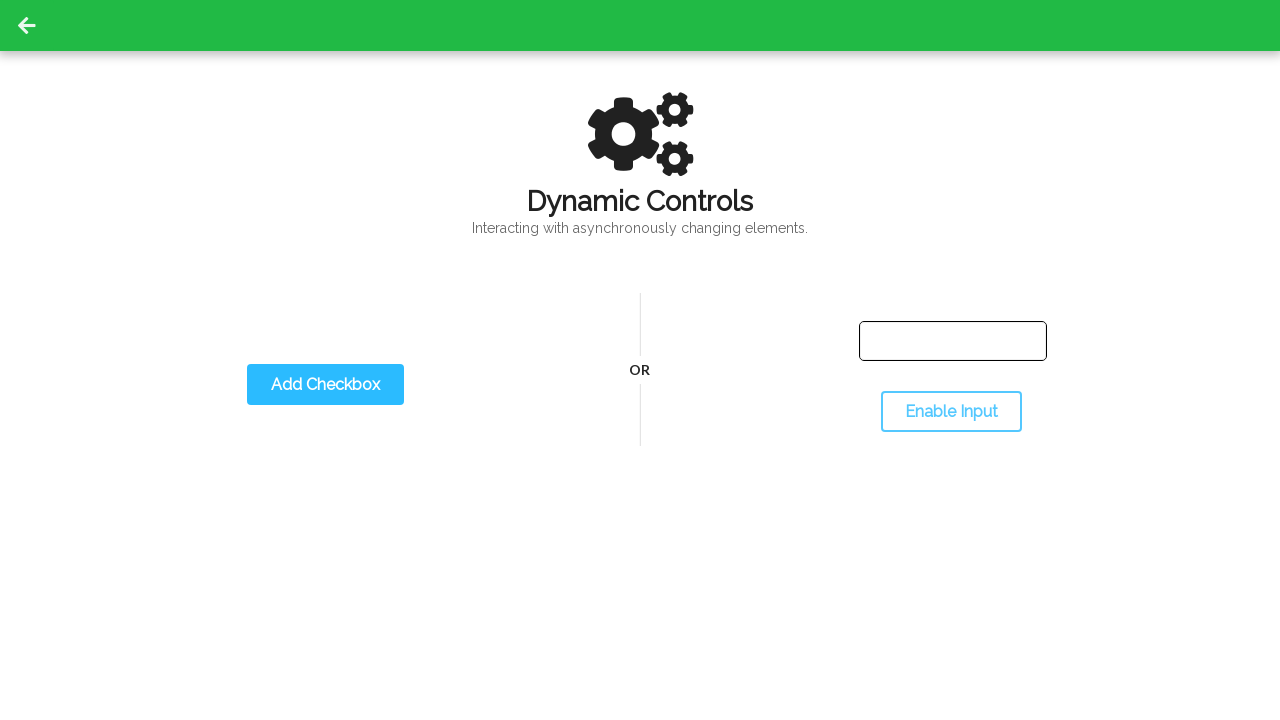